Tests adding multiple specific vegetables (Cucumber, Brocolli, Carrot, Brinjal, Raspberry) to the shopping cart on an e-commerce practice site by iterating through product listings and clicking add-to-cart buttons for matching items.

Starting URL: https://rahulshettyacademy.com/seleniumPractise/#/

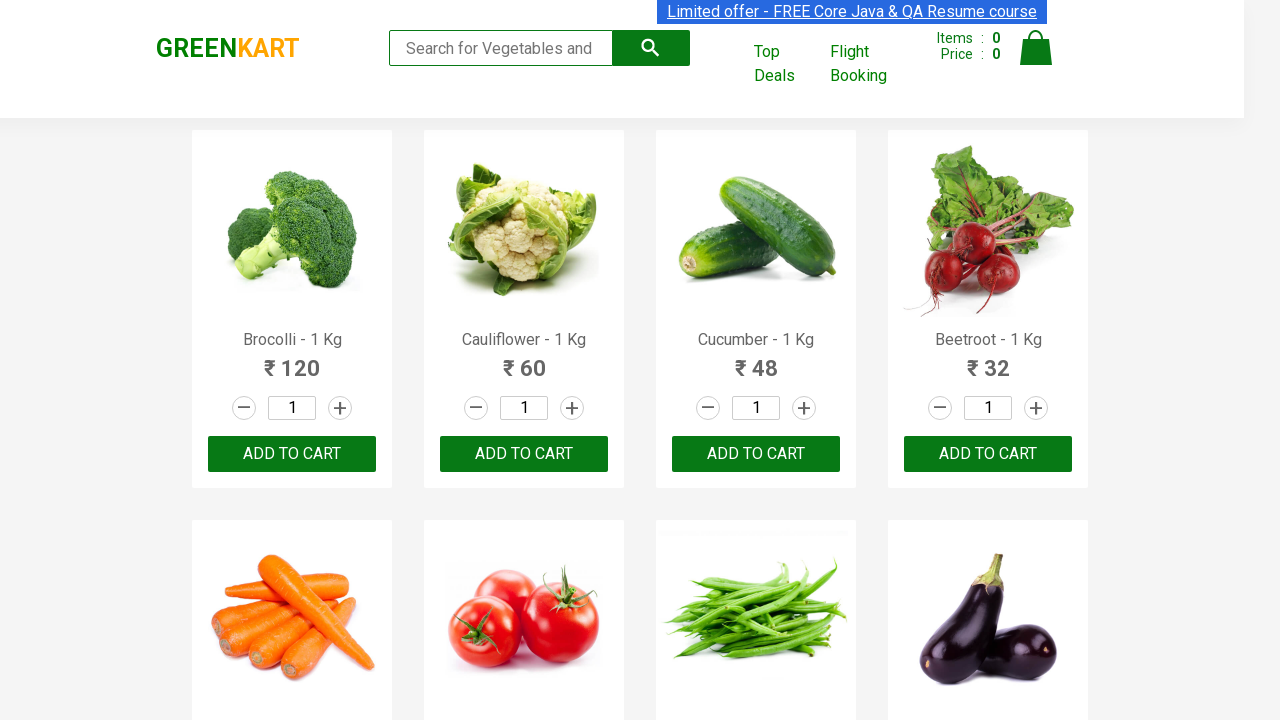

Waited for product listings to load
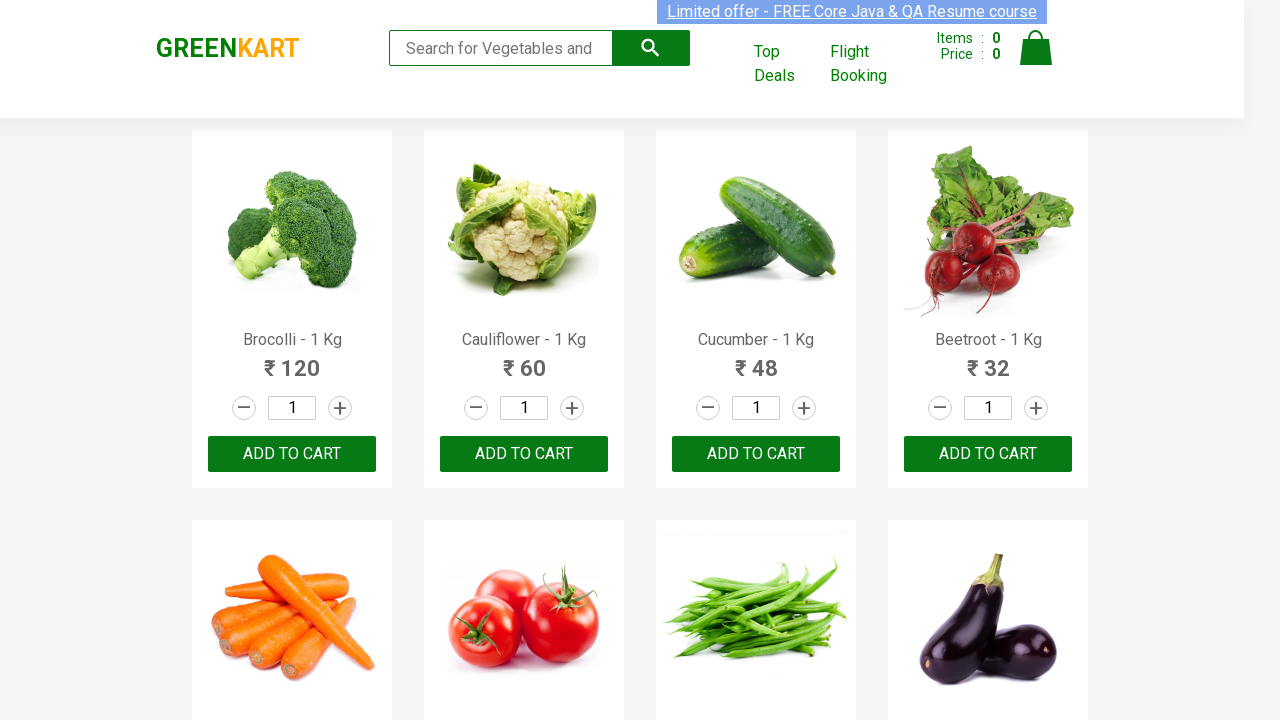

Retrieved all product name elements from the page
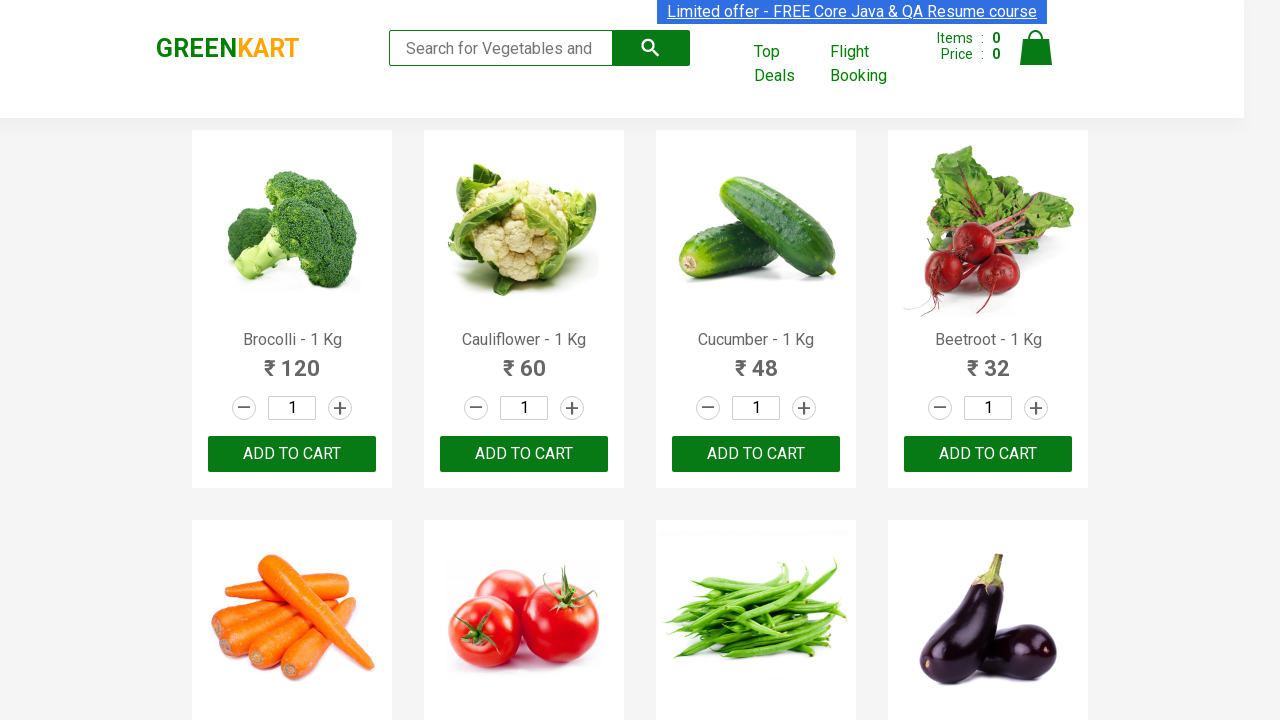

Added 'Brocolli' to shopping cart (1/5)
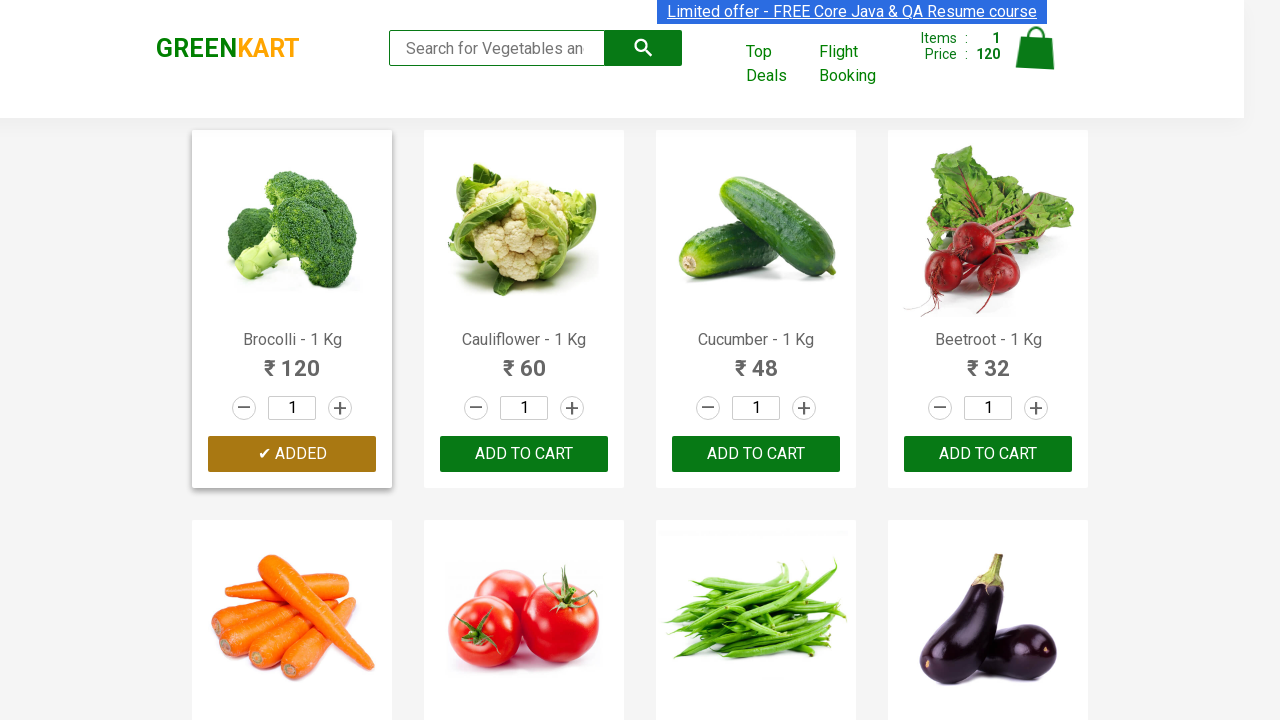

Added 'Cucumber' to shopping cart (2/5)
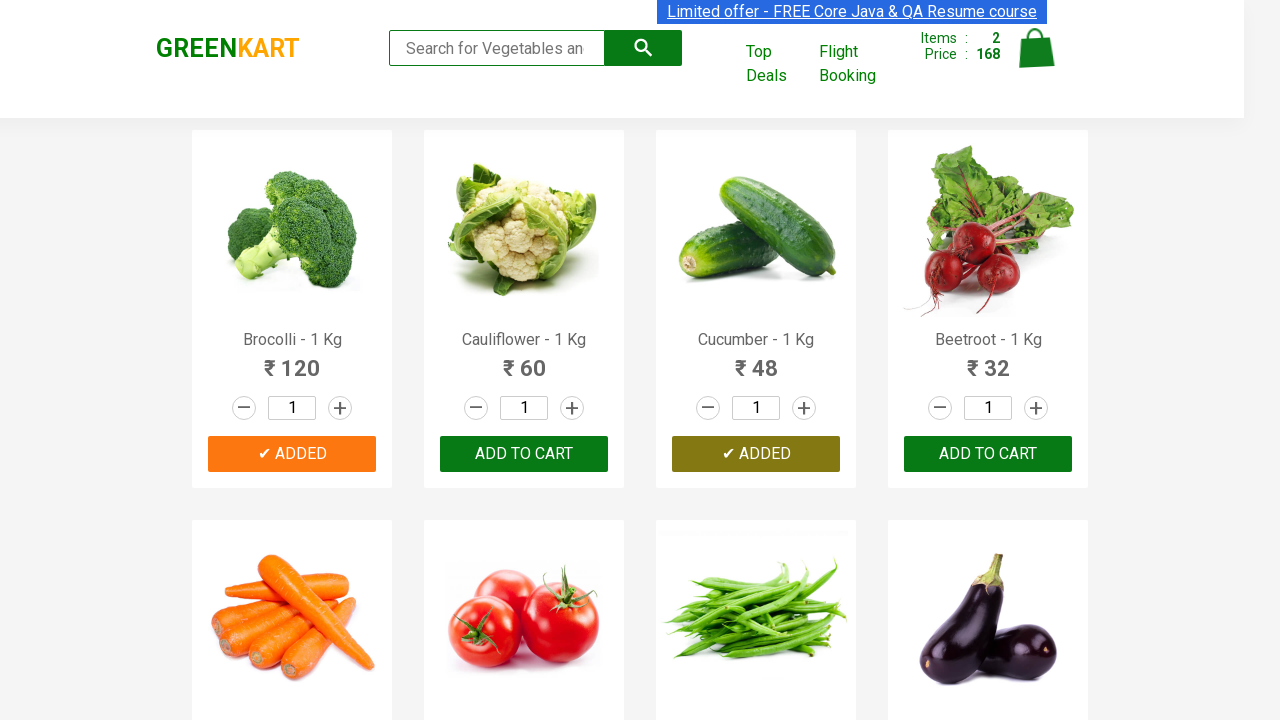

Added 'Carrot' to shopping cart (3/5)
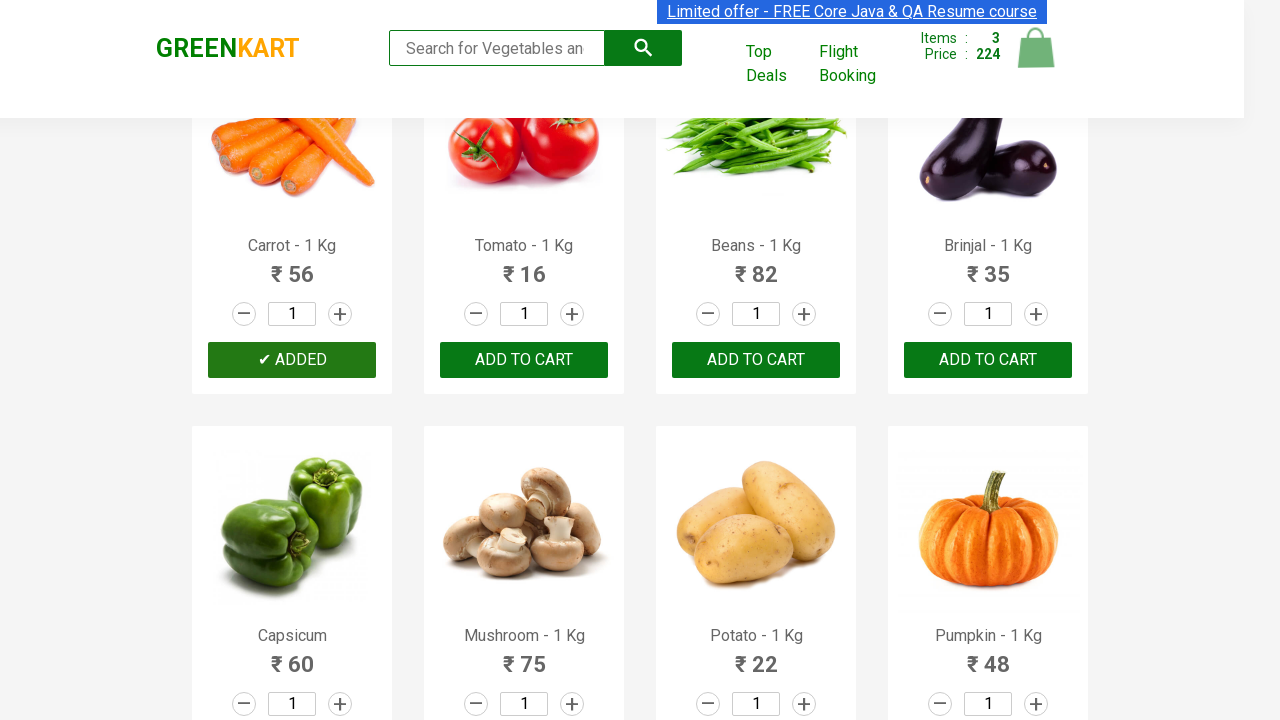

Added 'Brinjal' to shopping cart (4/5)
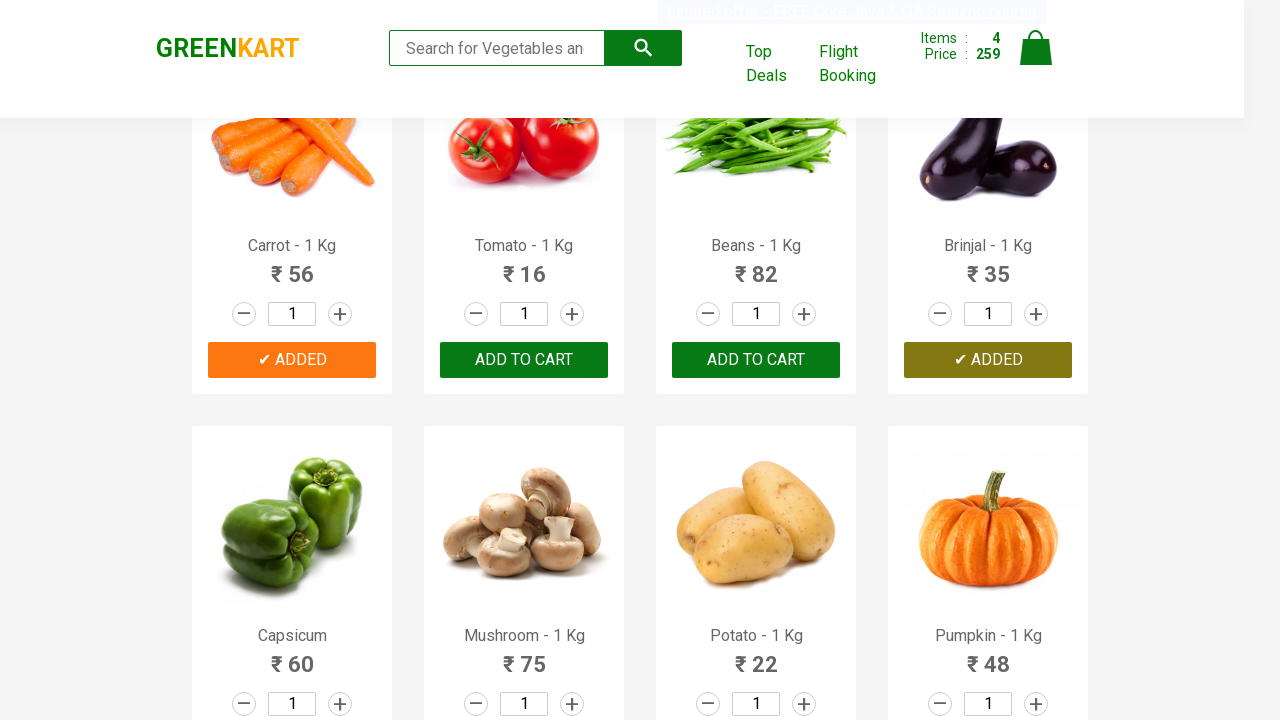

Added 'Raspberry' to shopping cart (5/5)
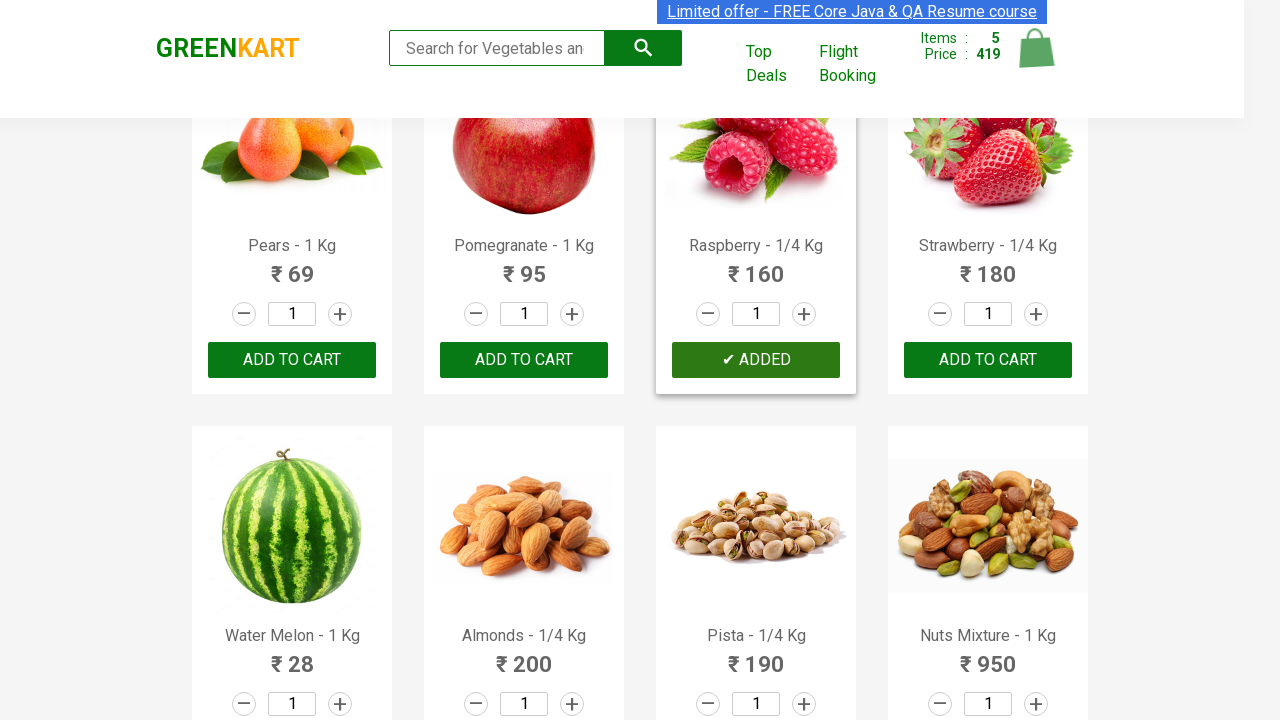

All required vegetables have been added to cart - stopping iteration
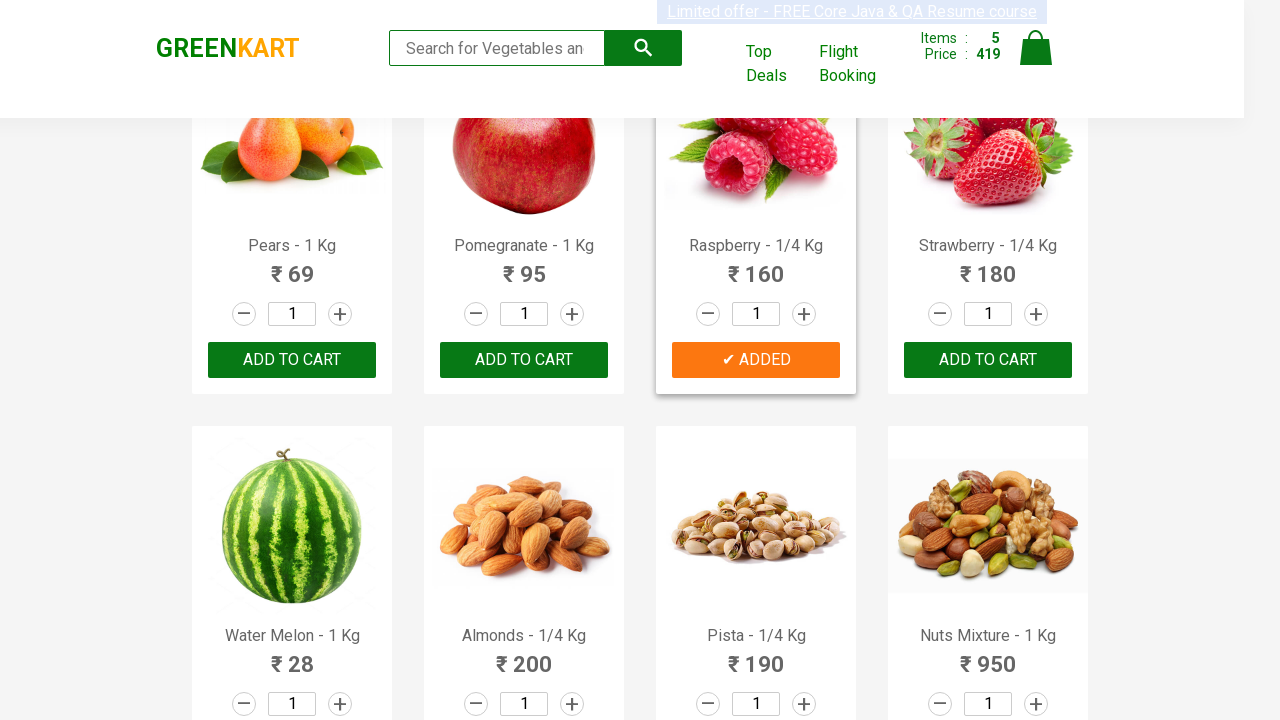

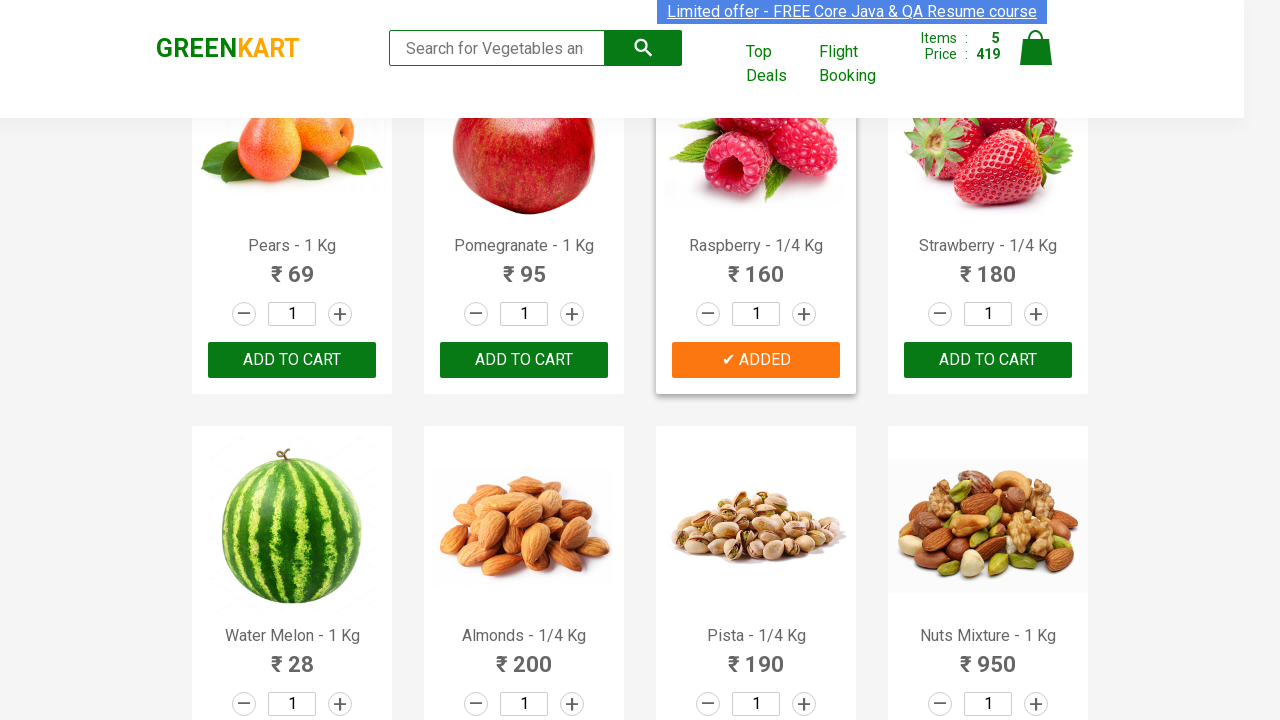